Navigates to Actimind website and verifies that the UI/UX design heading element is present on the page

Starting URL: https://www.actimind.com/

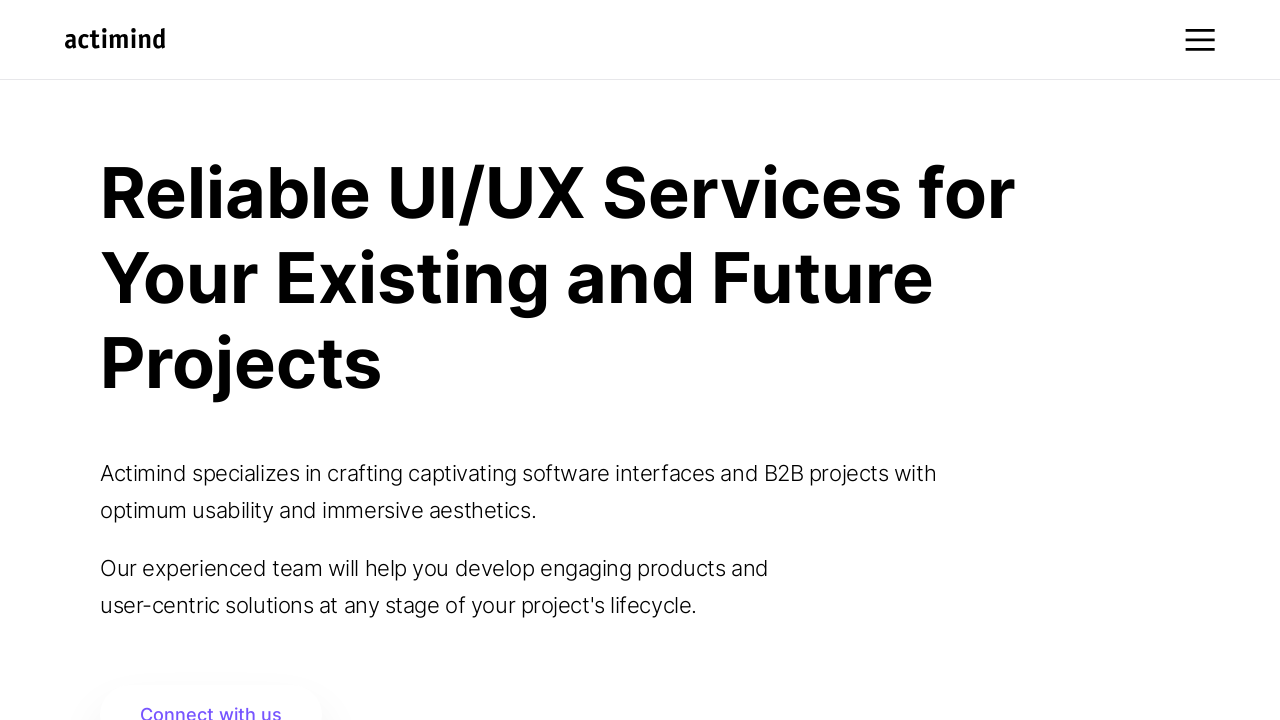

Navigated to Actimind website
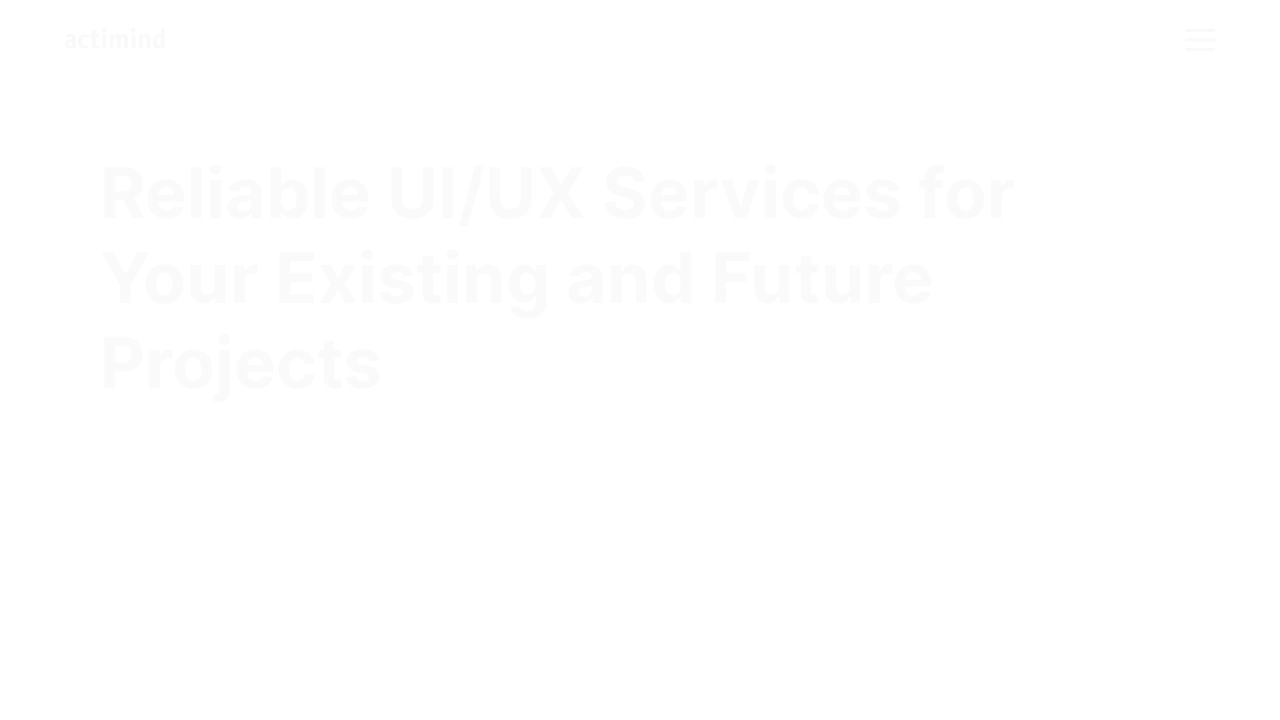

UI/UX design heading element is present on the page
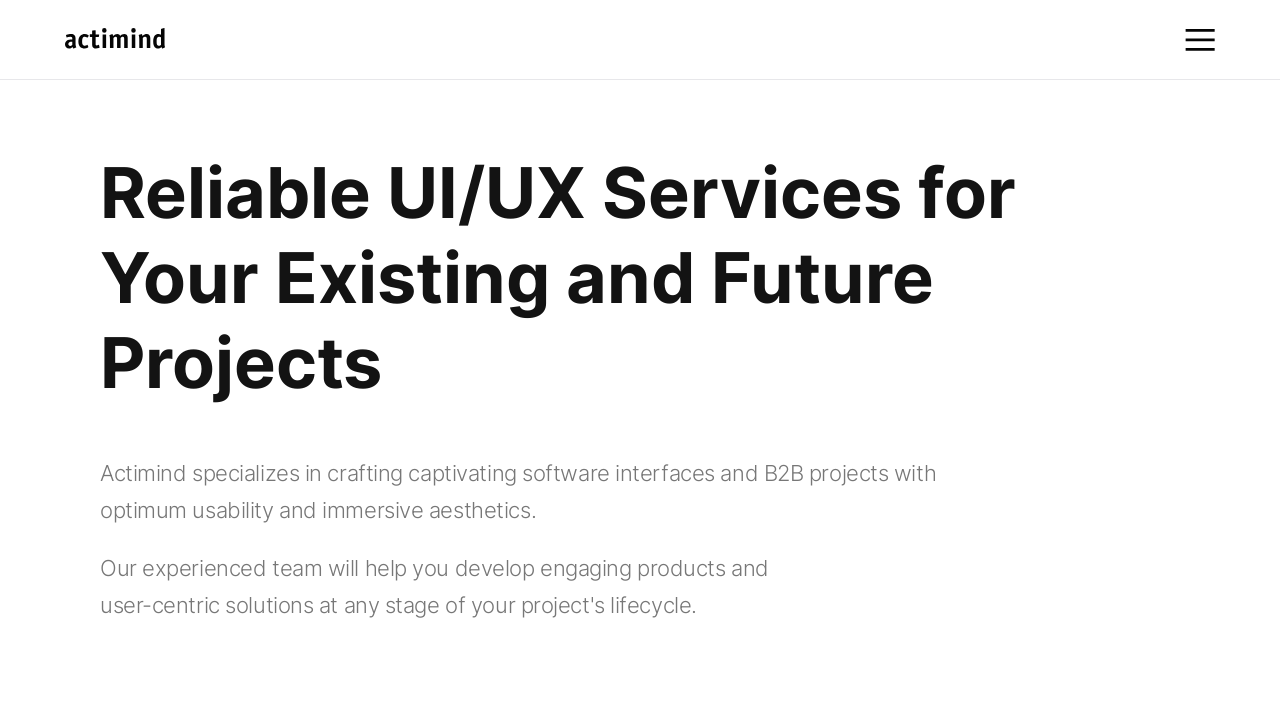

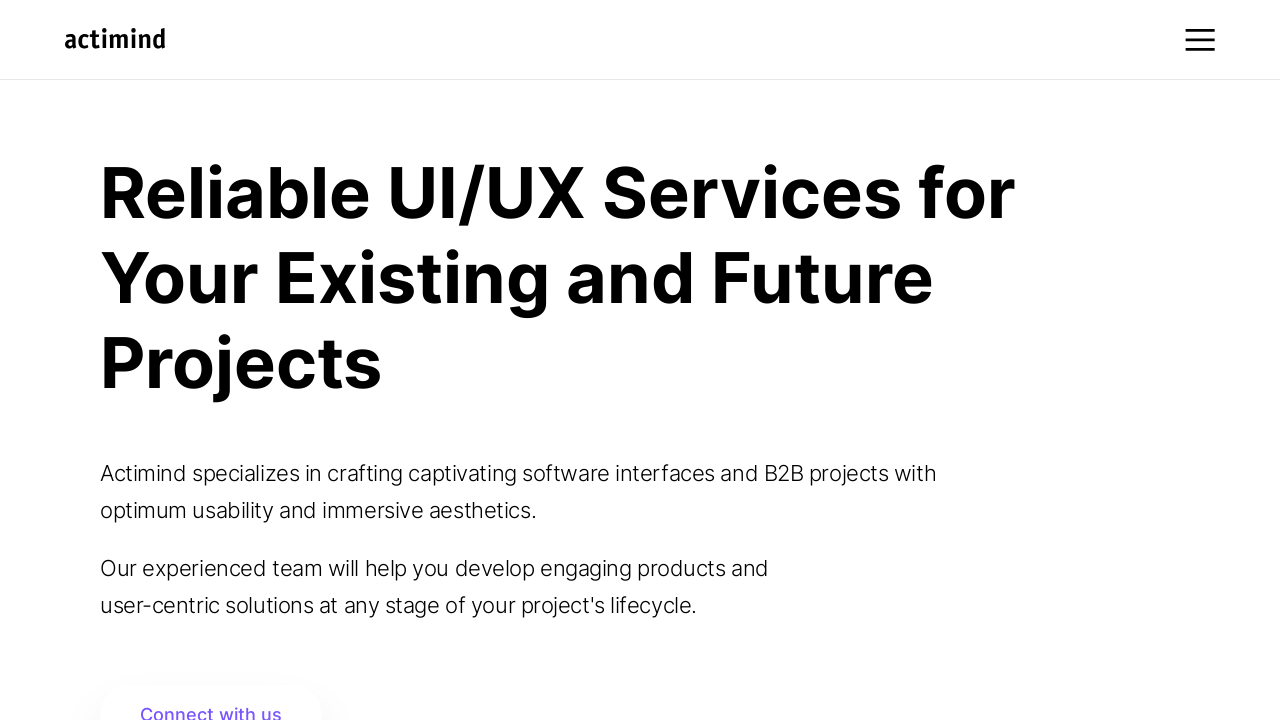